Fills out a complete practice form on DemoQA including personal information (name, email, gender, mobile), date of birth selection, subjects, hobbies, current address, and state/city dropdowns, then submits and verifies success.

Starting URL: https://demoqa.com/automation-practice-form

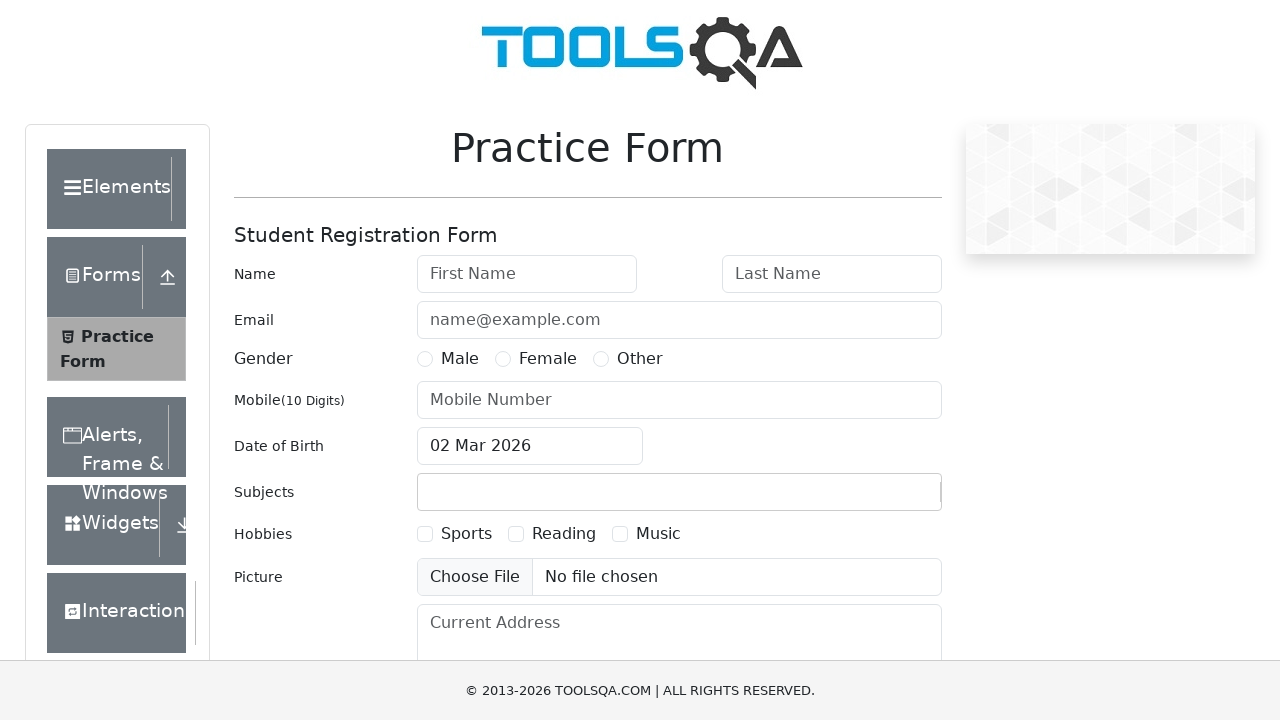

Clicked first name input field at (527, 274) on #firstName
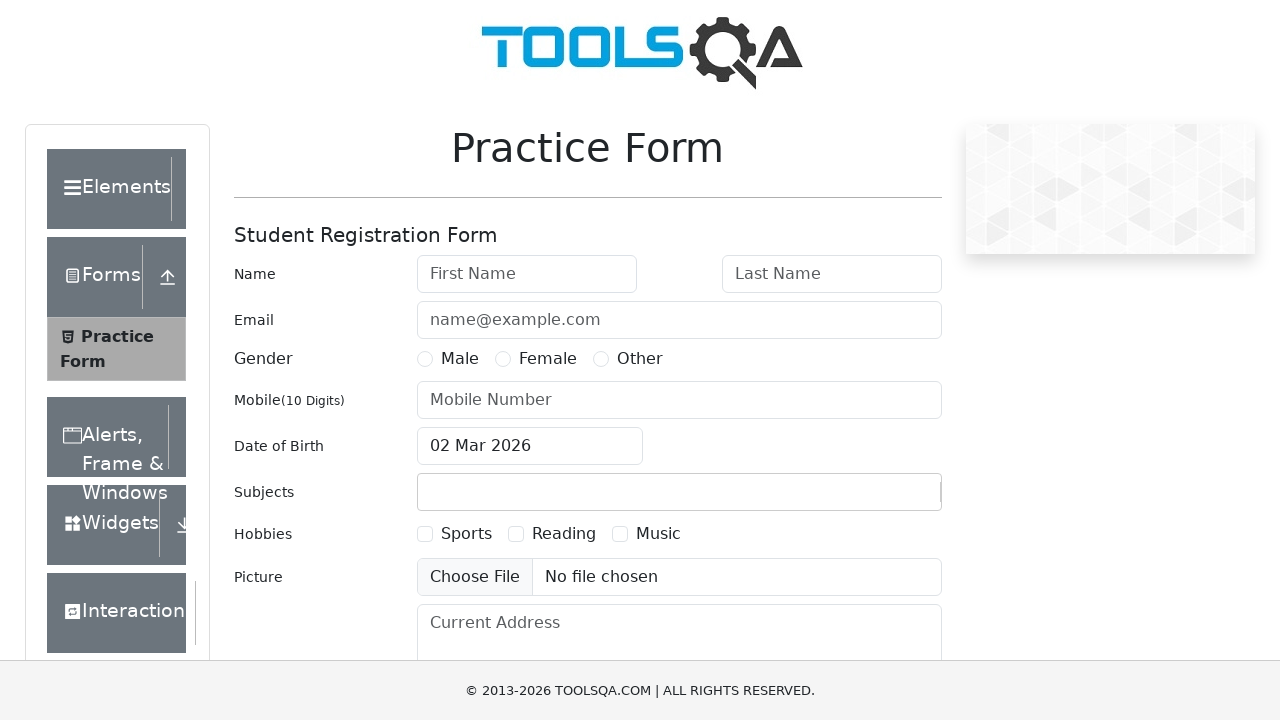

Filled first name with 'Ania' on #firstName
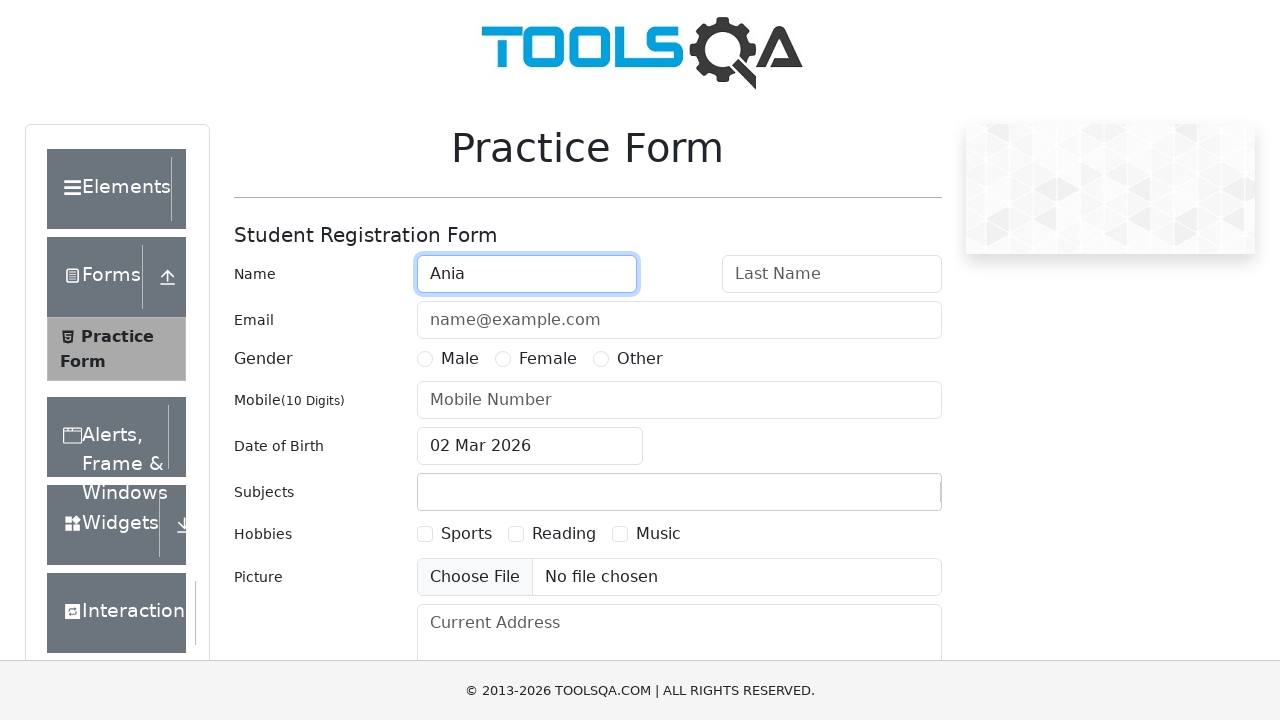

Clicked last name input field at (832, 274) on #lastName
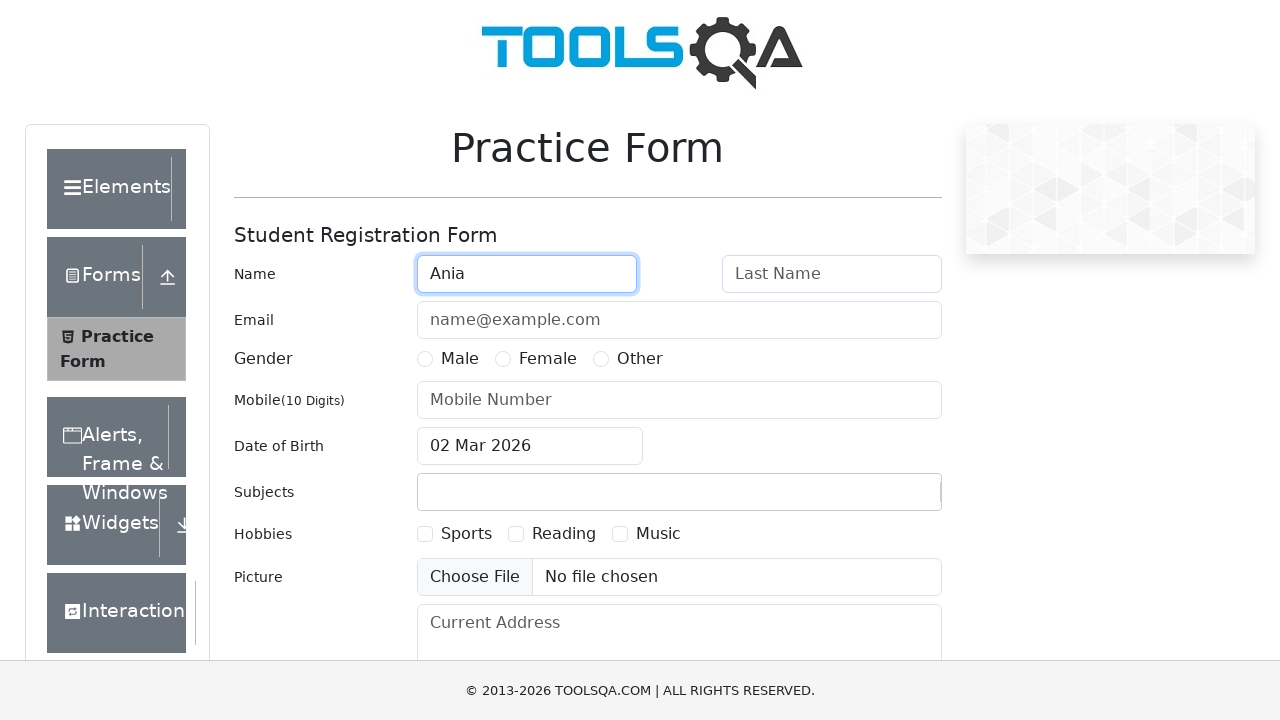

Filled last name with 'AJR' on #lastName
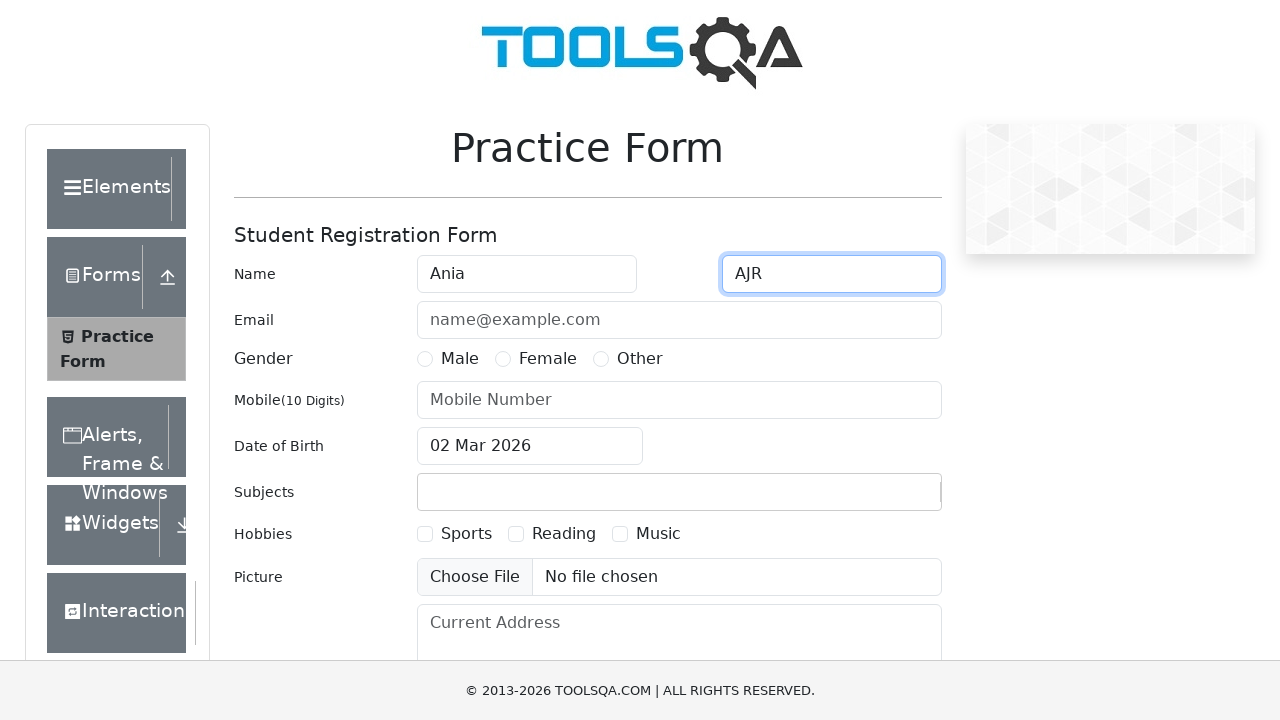

Clicked email input field at (679, 320) on #userEmail
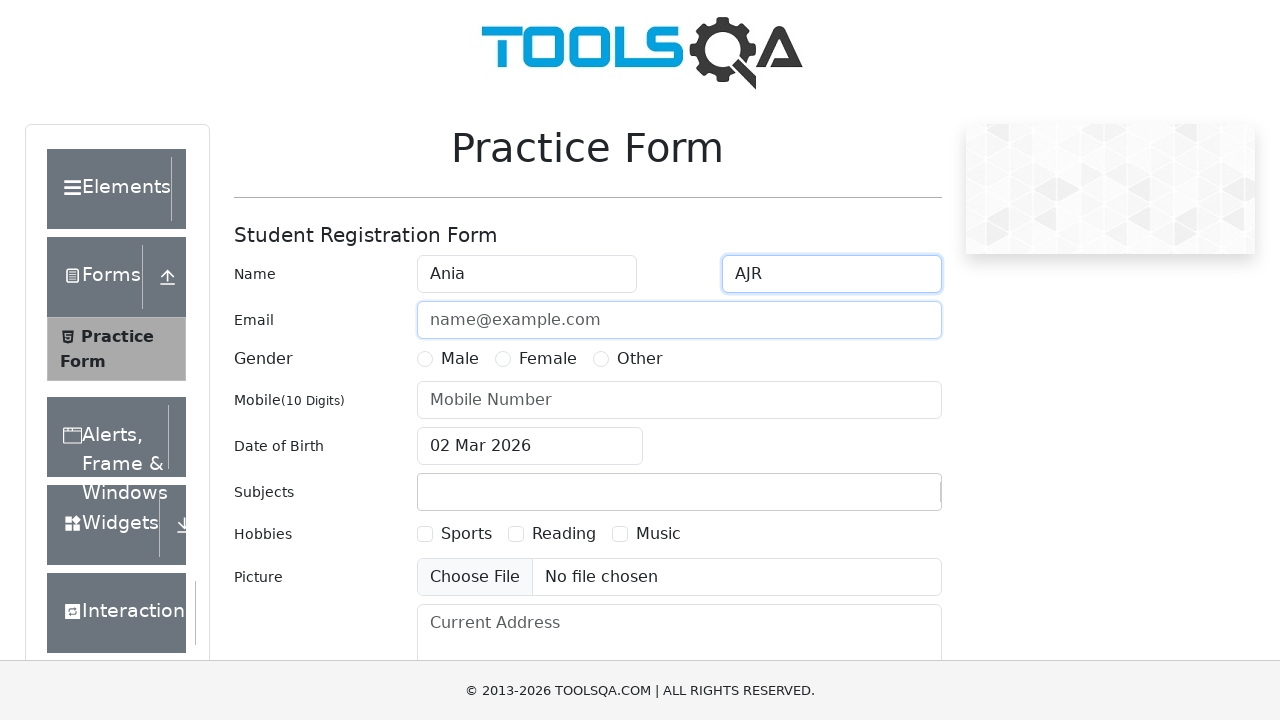

Filled email with 'ania@ajr.pl' on #userEmail
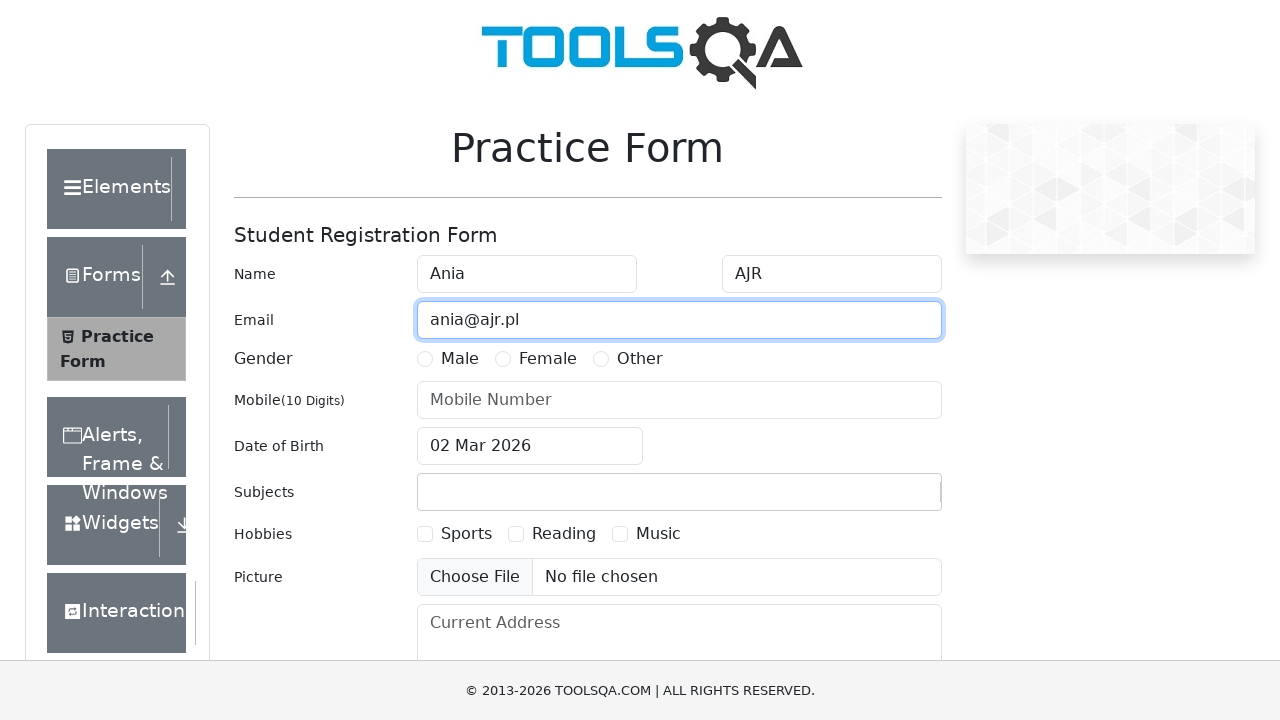

Selected Female gender option at (548, 359) on label[for="gender-radio-2"]
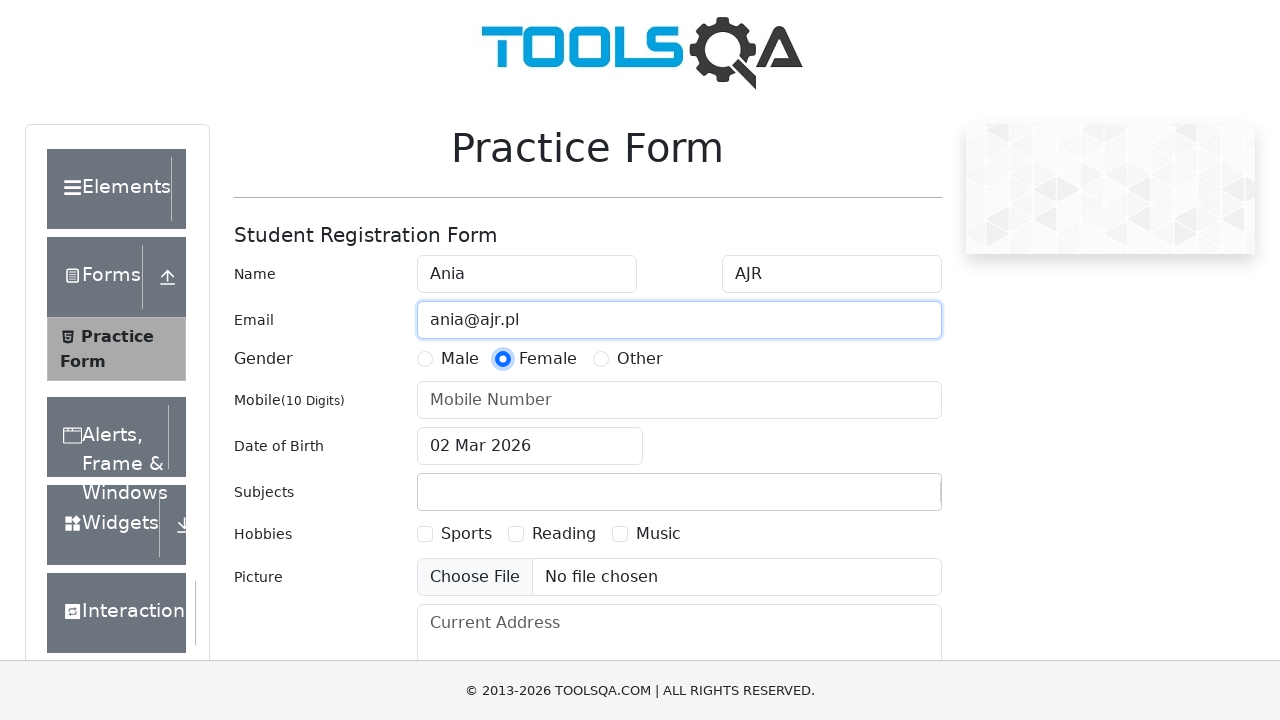

Clicked mobile number input field at (679, 400) on #userNumber
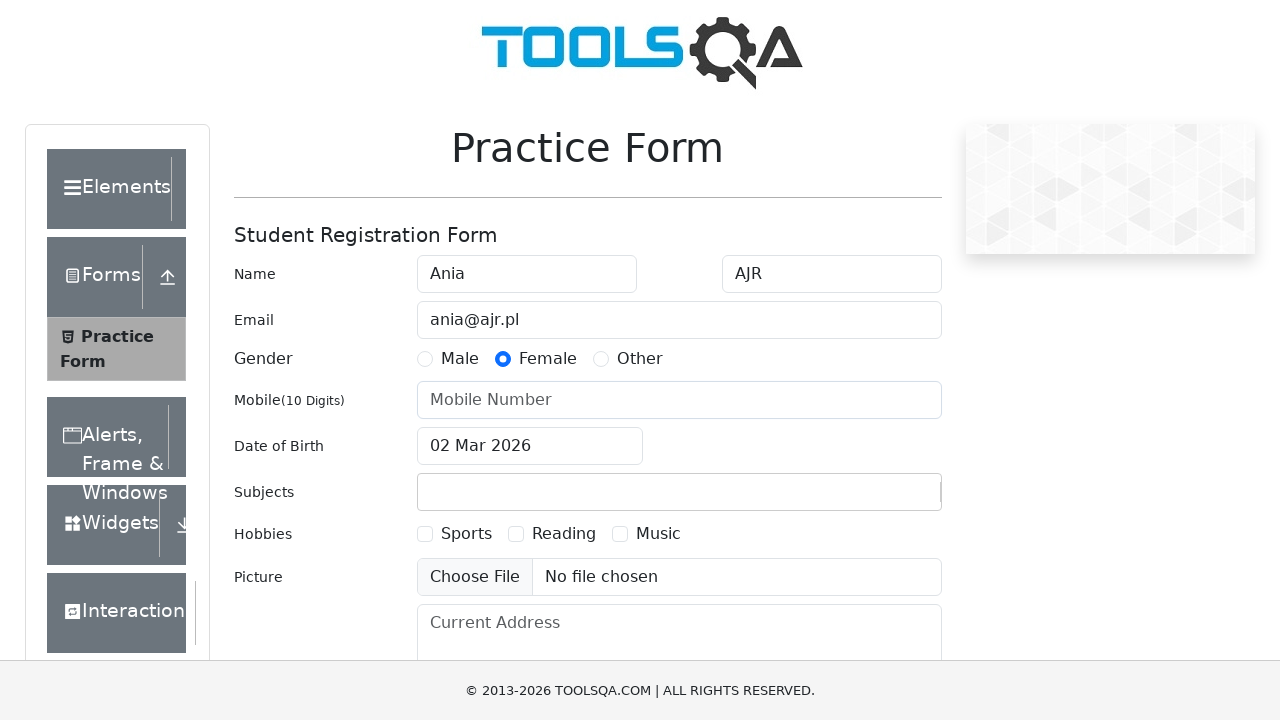

Filled mobile number with '1234512345' on #userNumber
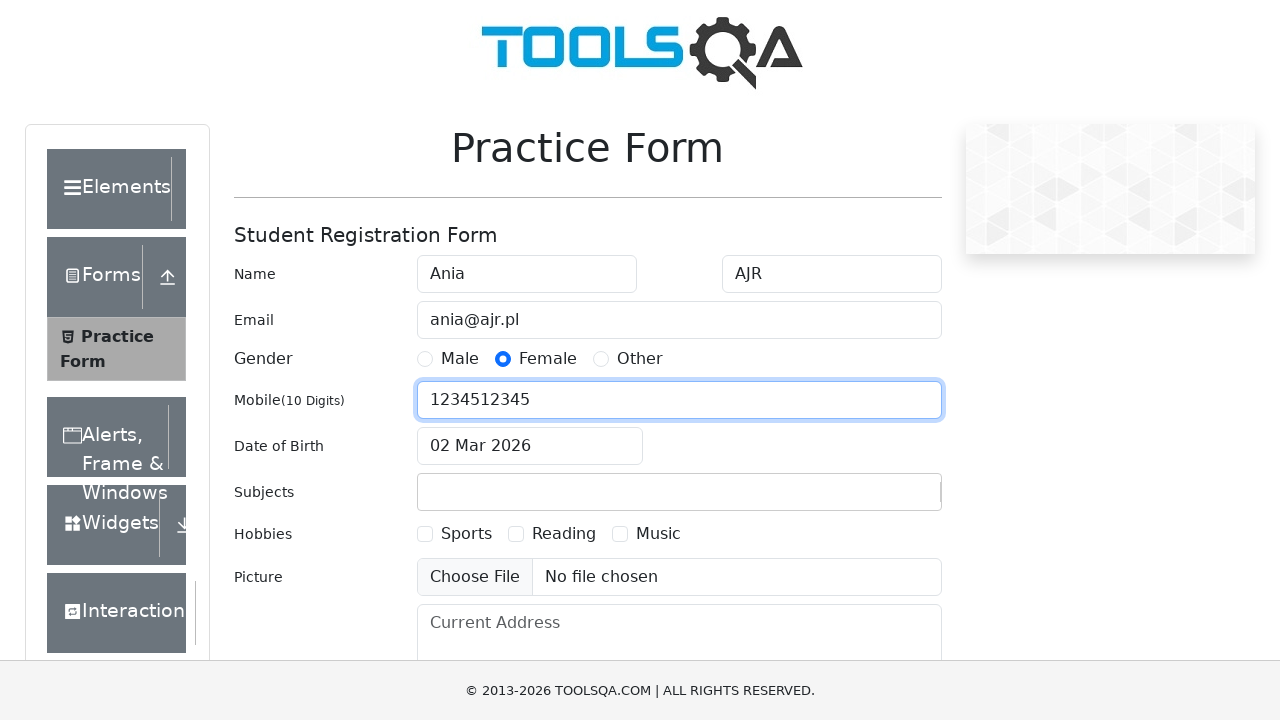

Clicked date of birth input field at (530, 446) on #dateOfBirthInput
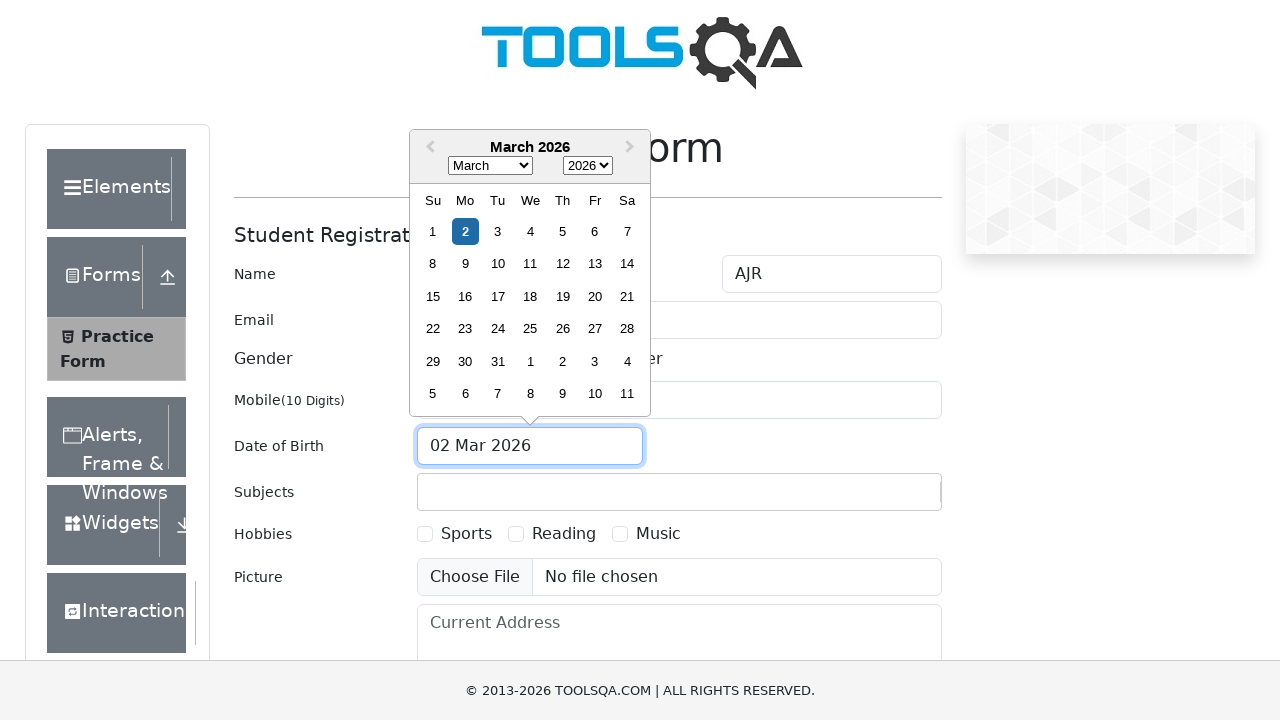

Selected year 1986 from date picker on .react-datepicker__year-select
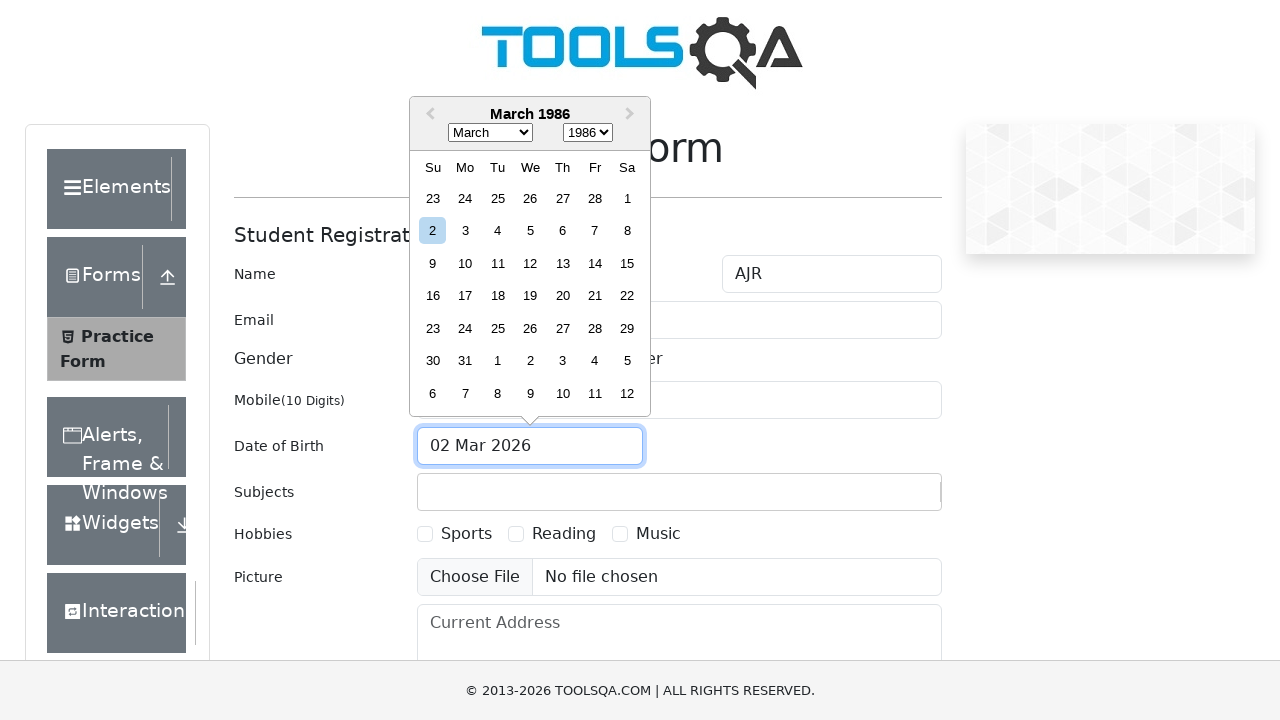

Selected month July (index 6) from date picker on .react-datepicker__month-select
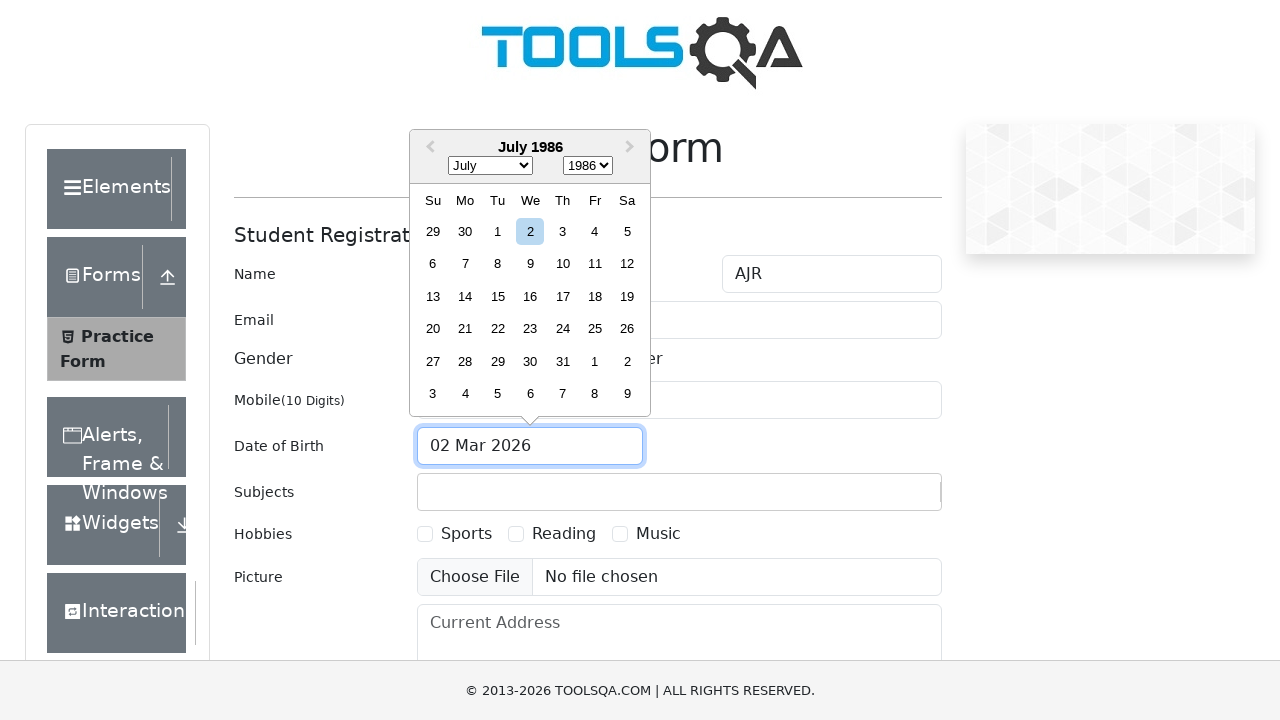

Selected day 5 from date picker, completing date of birth as 05 Jul 1986 at (627, 231) on .react-datepicker__day--005
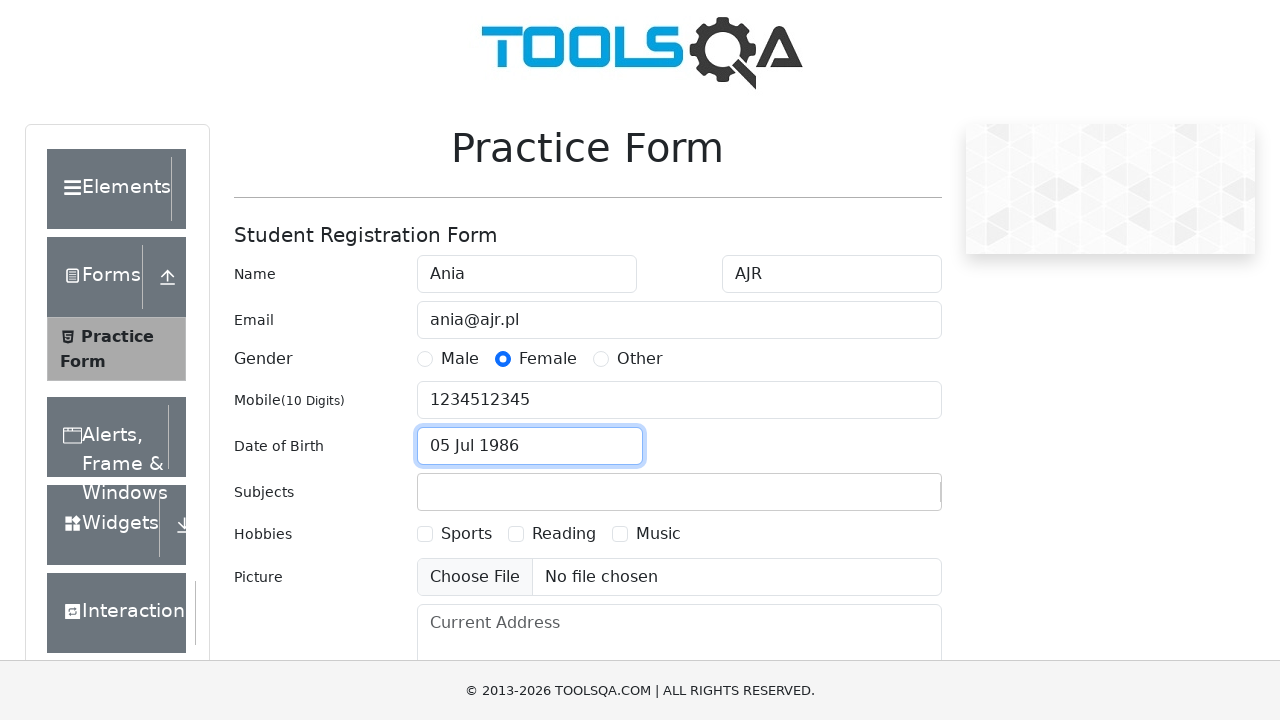

Clicked subjects input field at (430, 492) on #subjectsInput
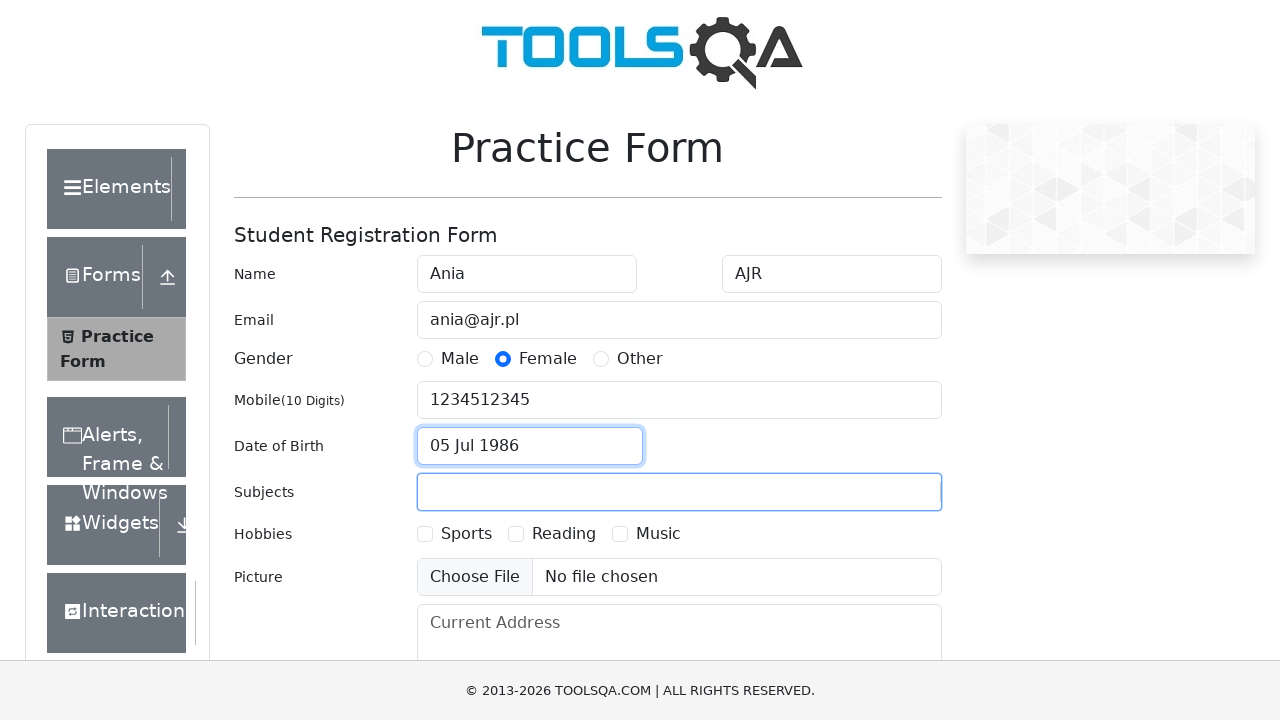

Filled subjects input with 'Maths' on #subjectsInput
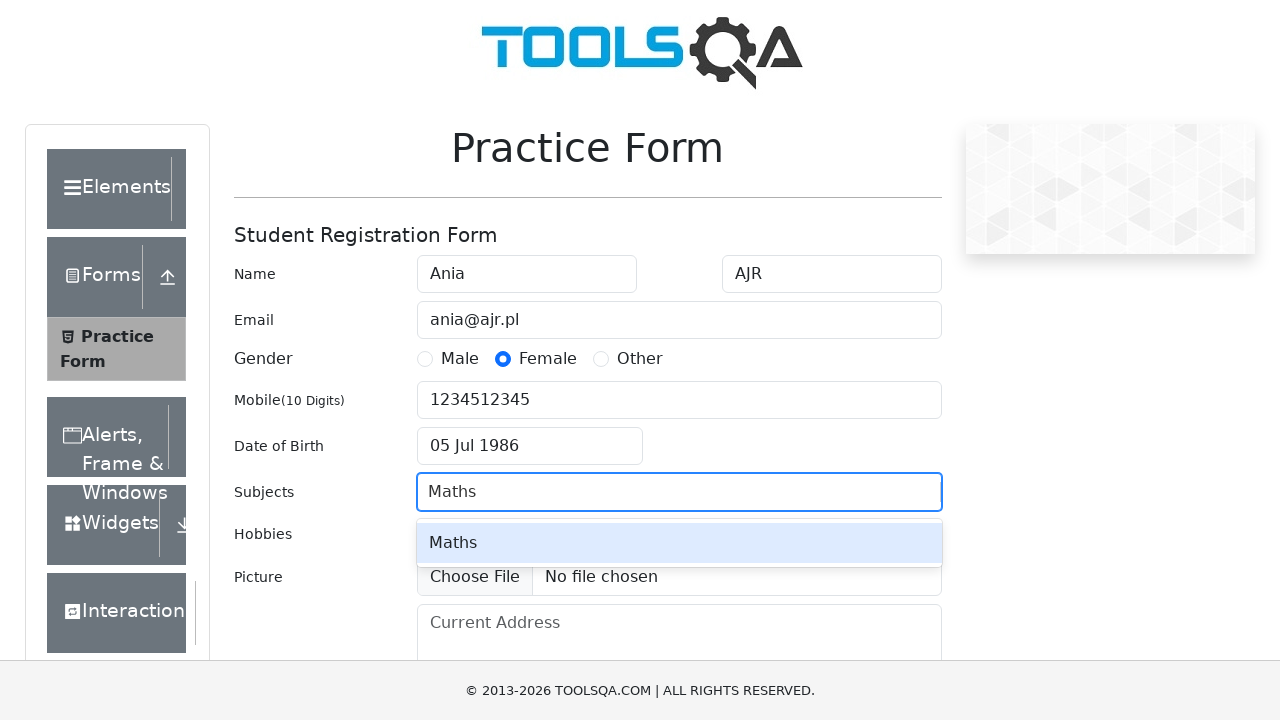

Pressed ArrowDown to navigate subject dropdown
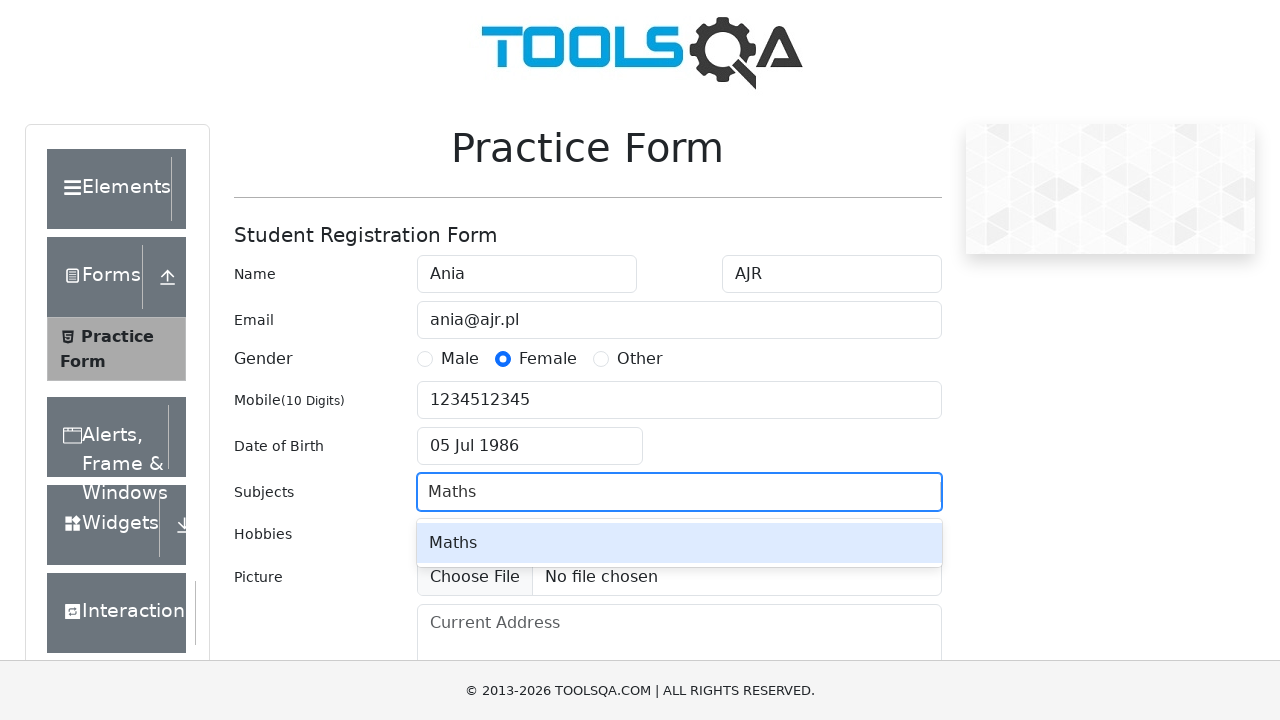

Waited 500ms for dropdown to update
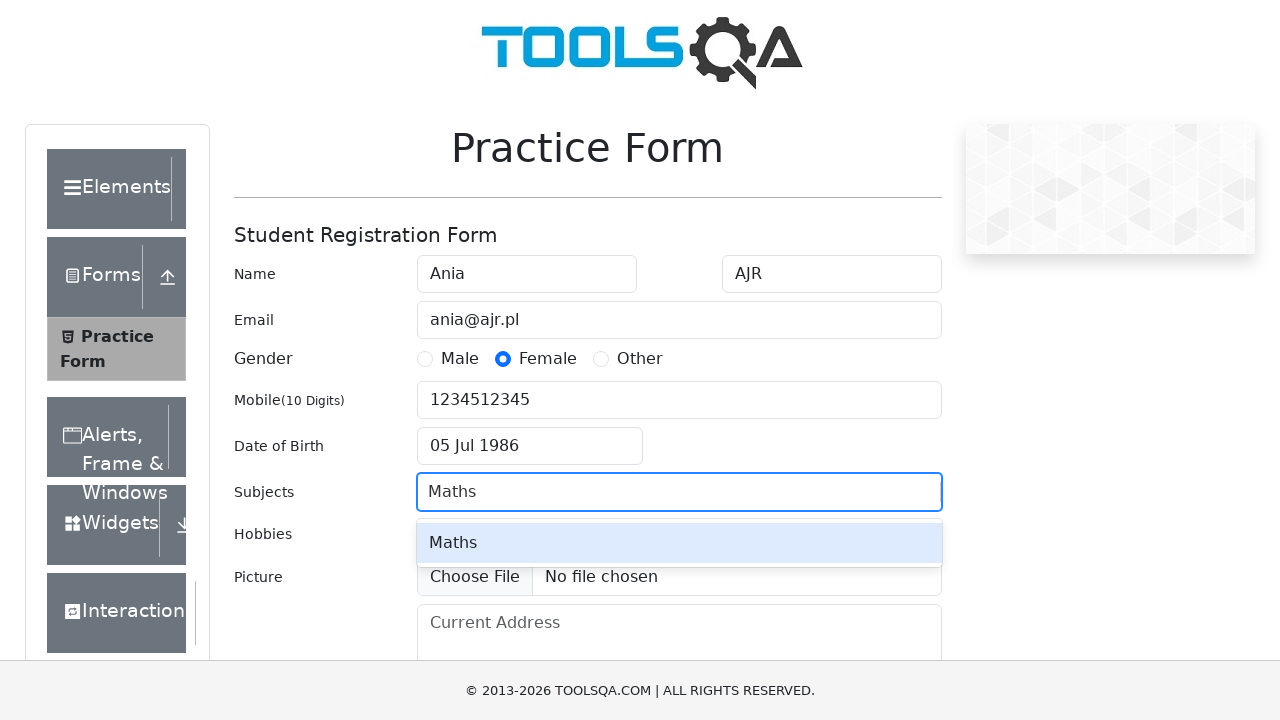

Pressed Enter to select 'Maths' subject
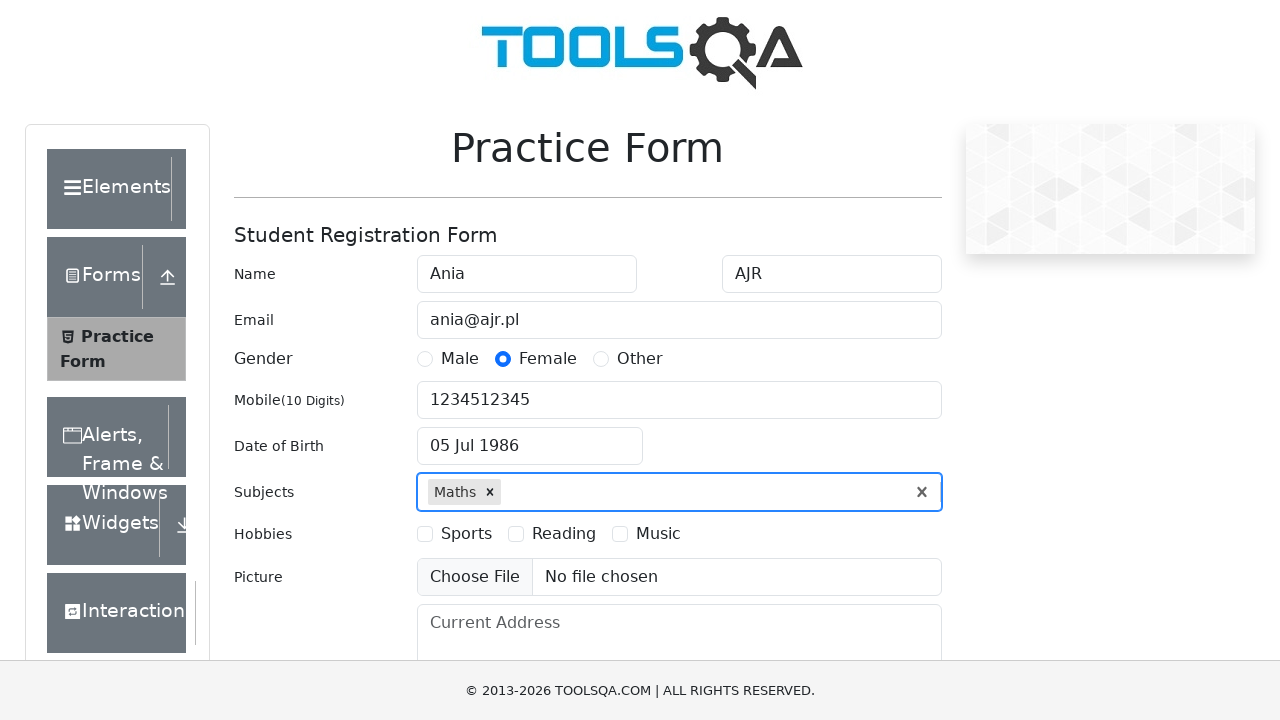

Clicked subjects input field again at (507, 492) on #subjectsInput
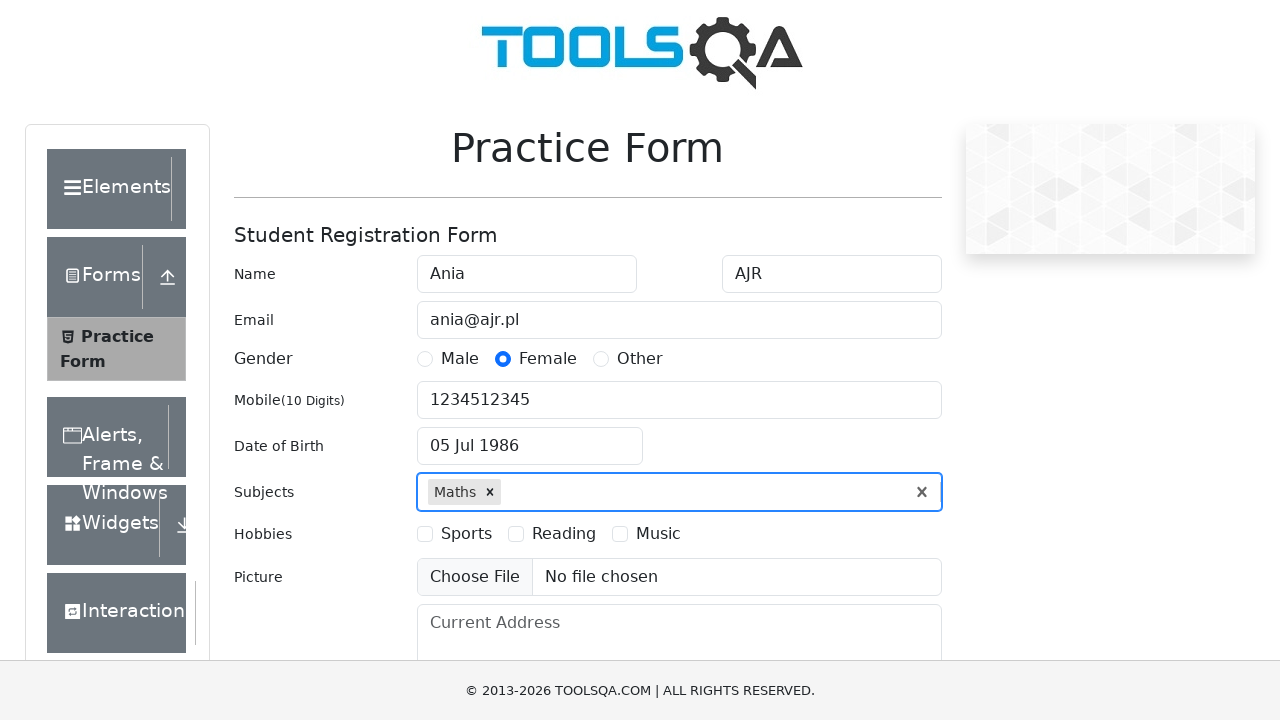

Filled subjects input with 'English' on #subjectsInput
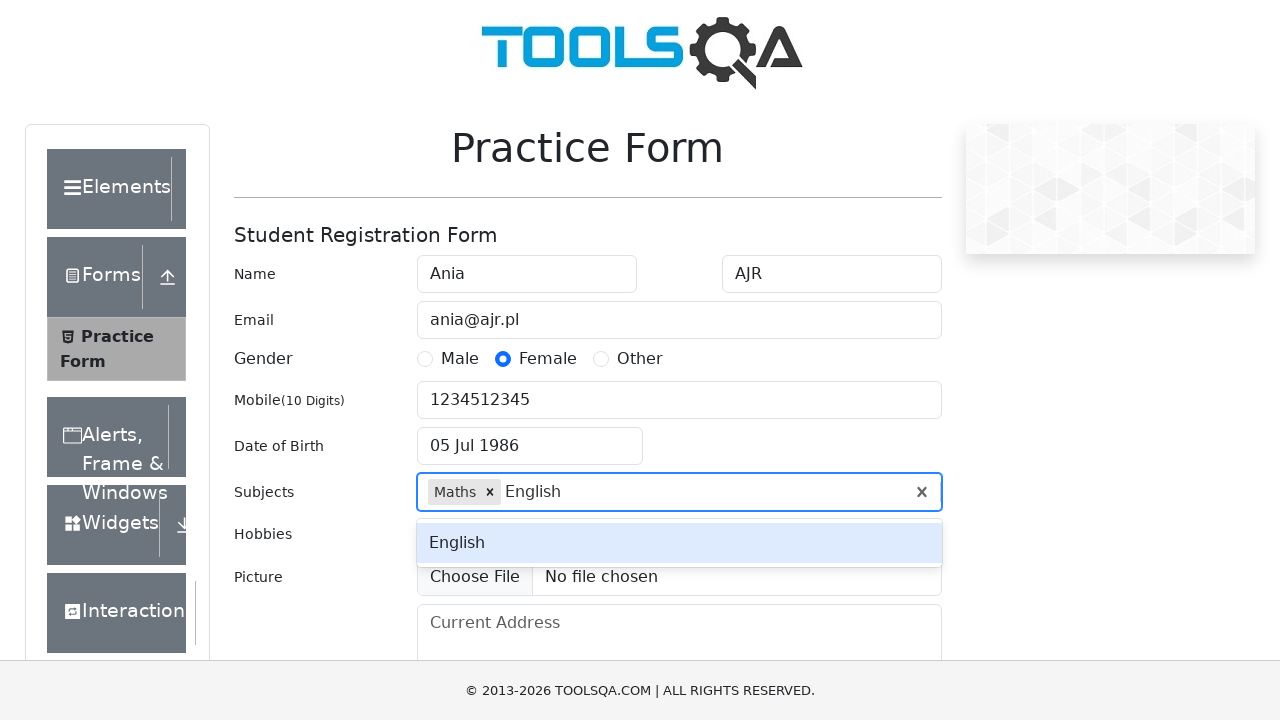

Pressed ArrowDown to navigate subject dropdown
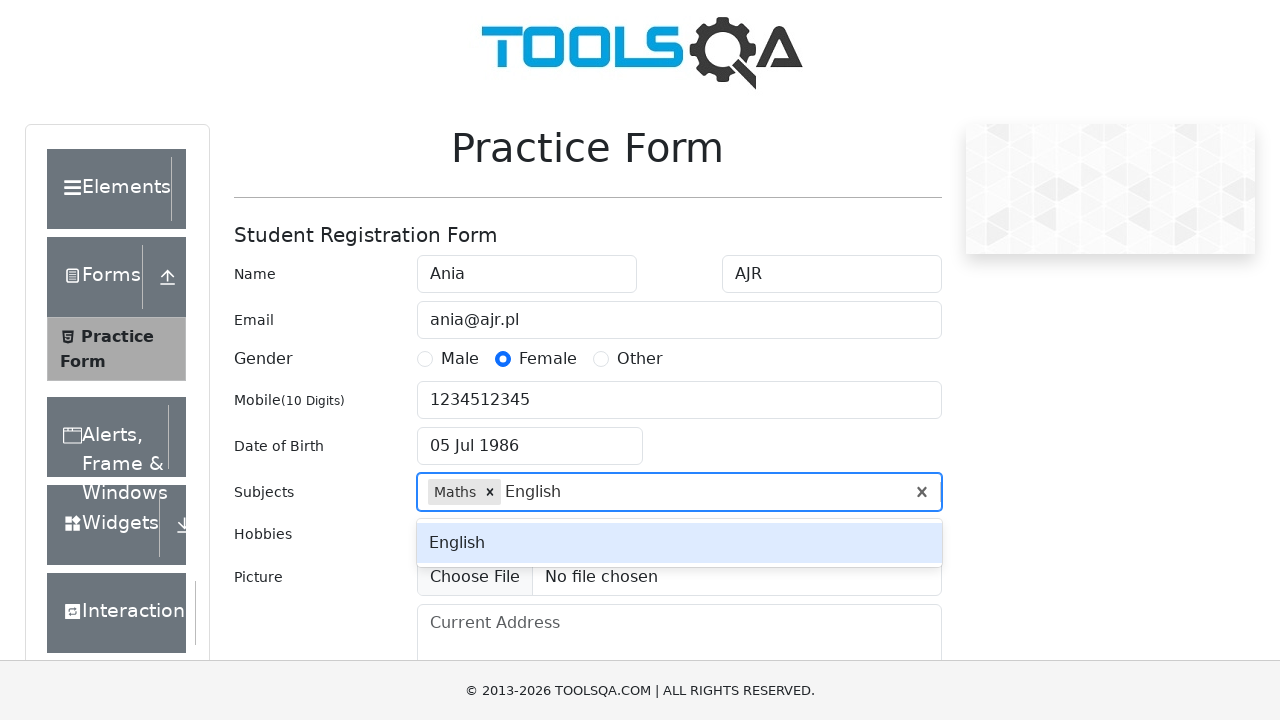

Waited 500ms for dropdown to update
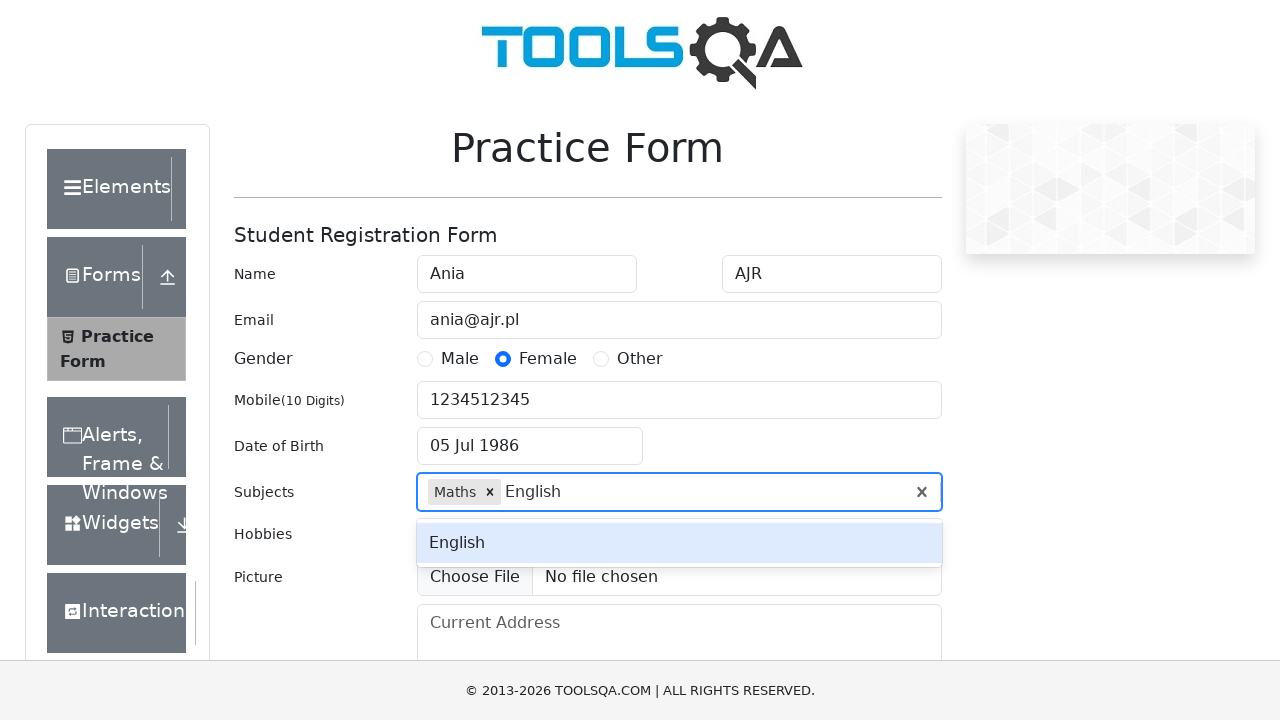

Pressed Enter to select 'English' subject
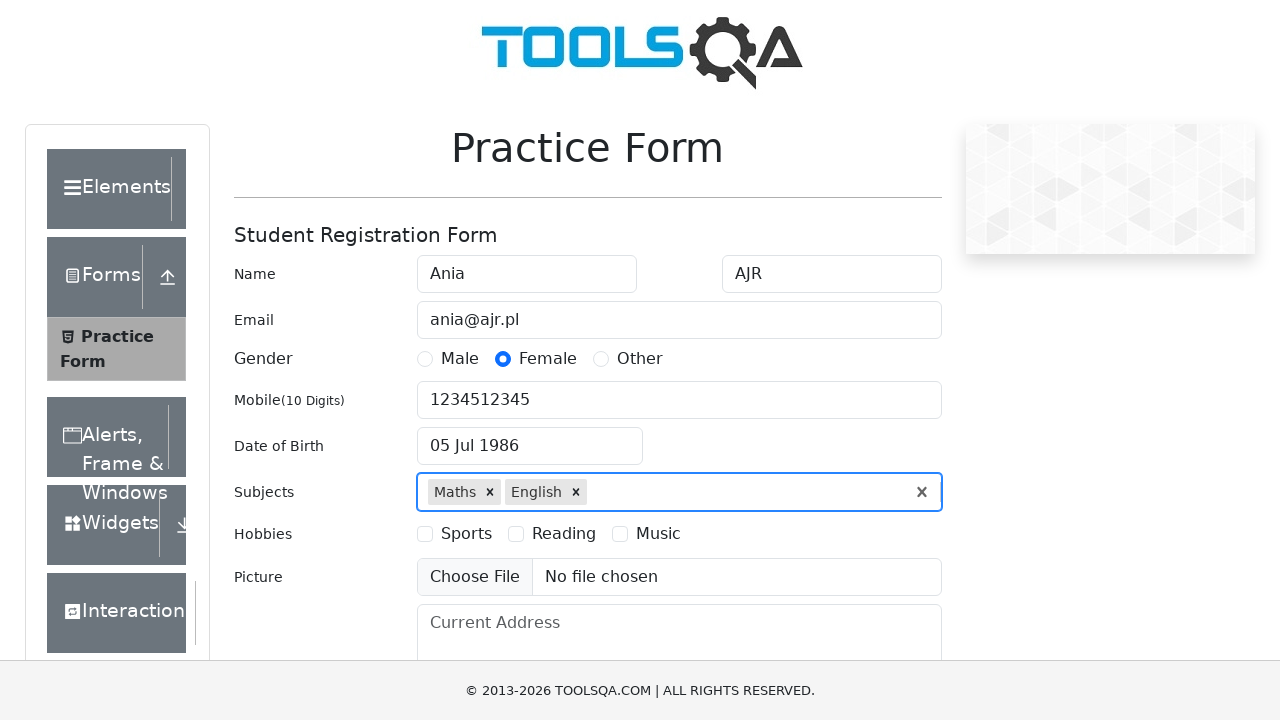

Selected 'Reading' hobby checkbox at (564, 534) on internal:text="Reading"i
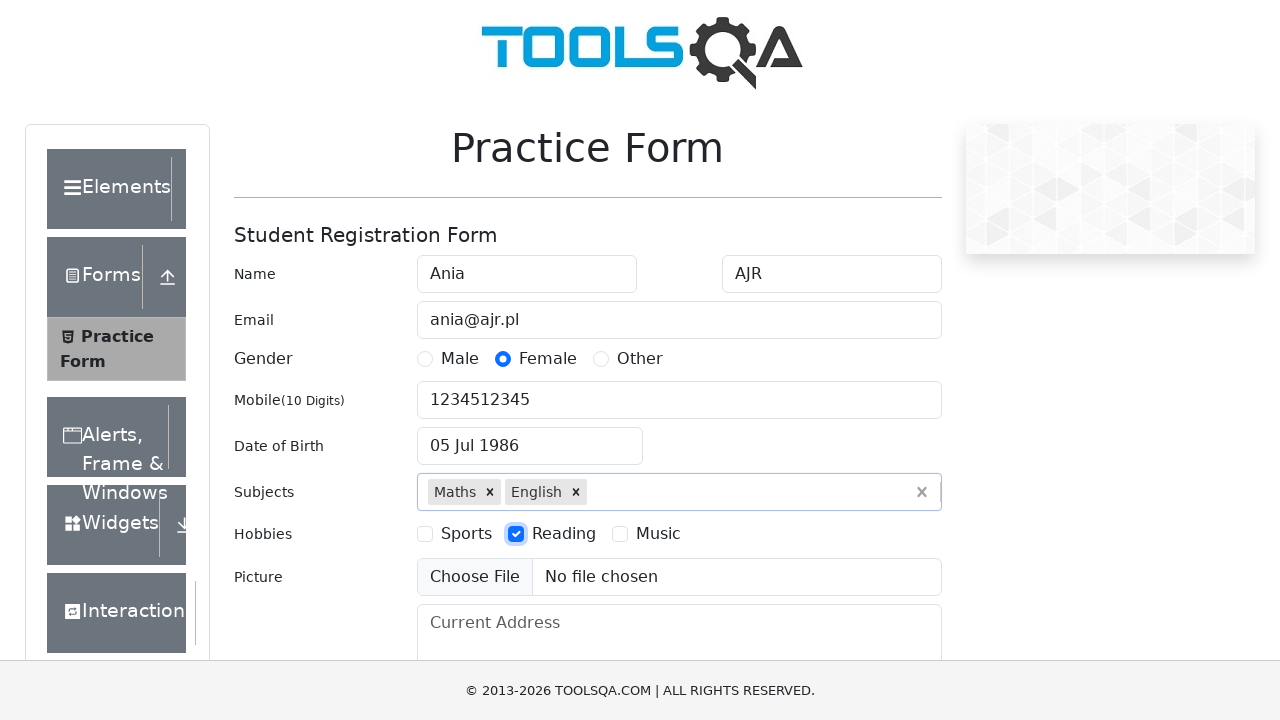

Selected 'Music' hobby checkbox at (658, 534) on internal:text="Music"i
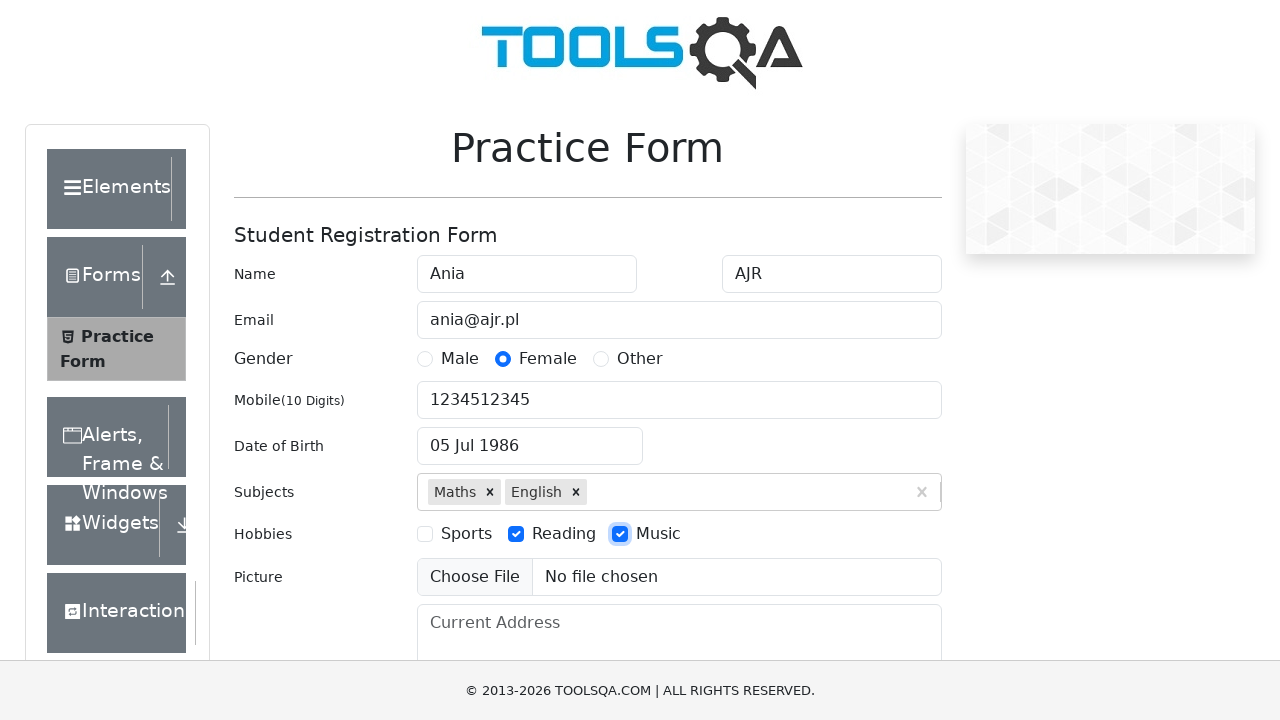

Clicked current address input field at (679, 654) on internal:attr=[placeholder="Current Address"i]
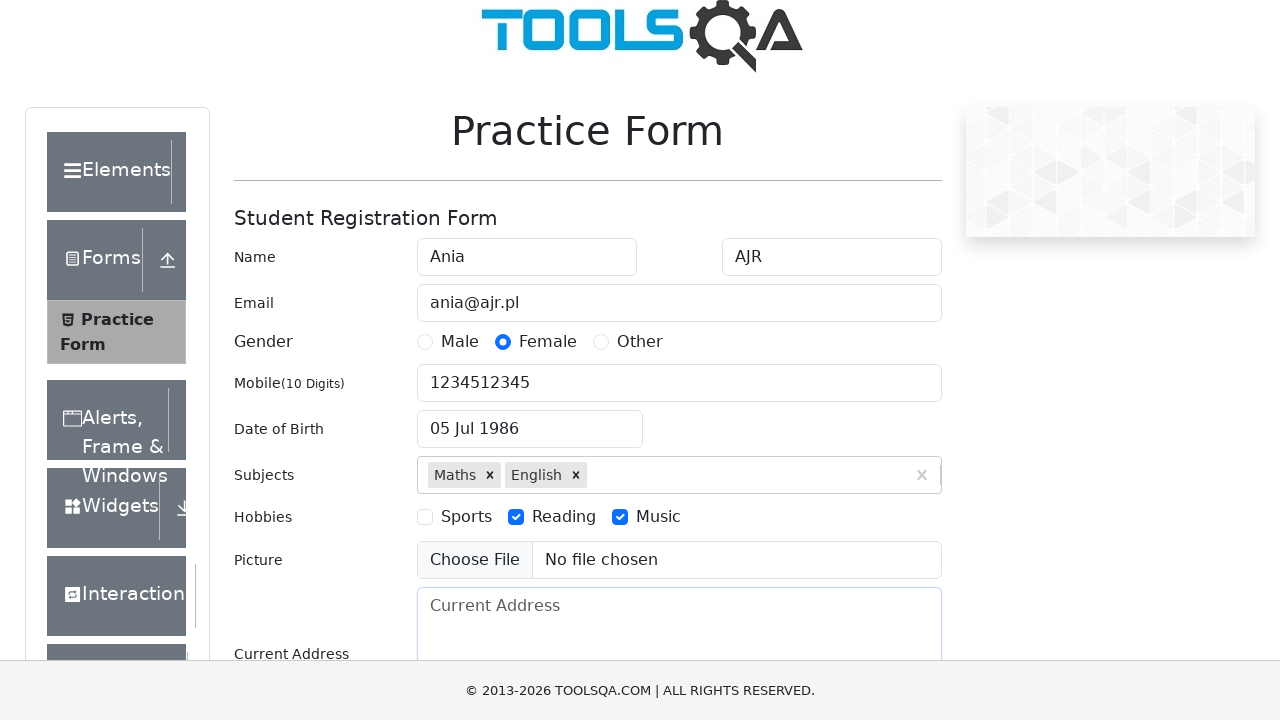

Filled current address with 'Białystok, ul. Piękna 1 m 7' on internal:attr=[placeholder="Current Address"i]
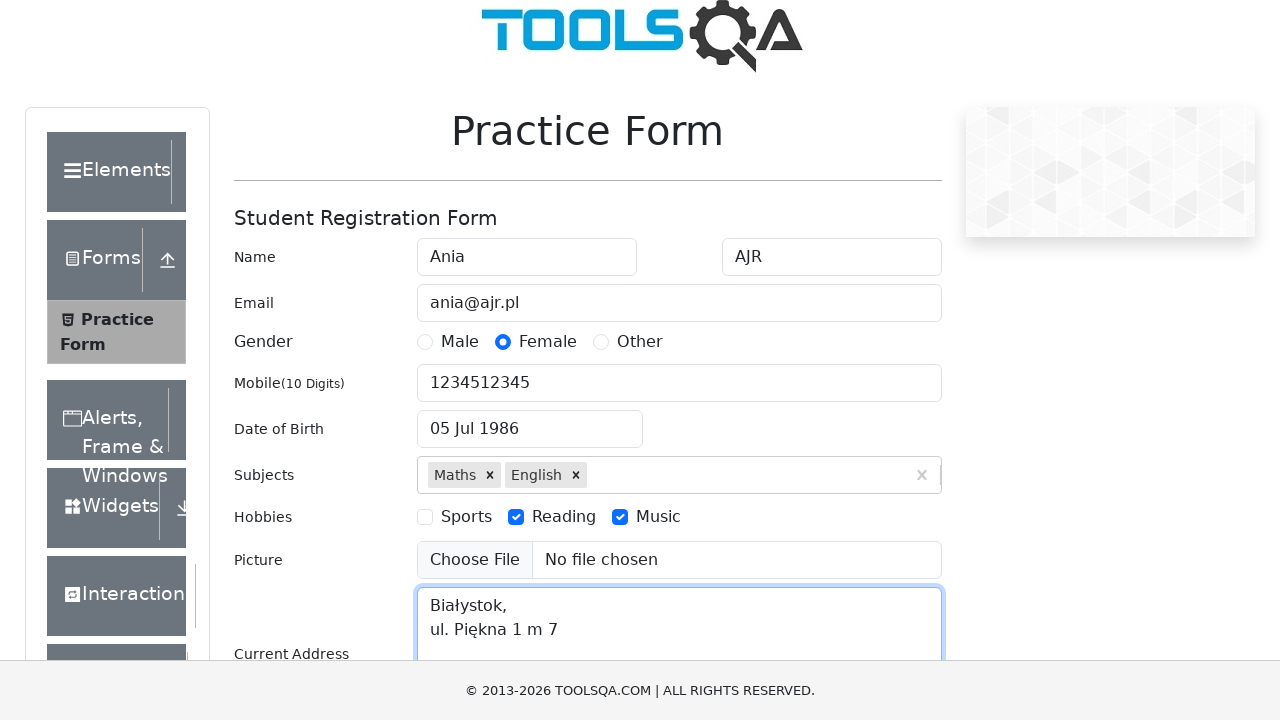

Clicked state dropdown at (527, 437) on #state
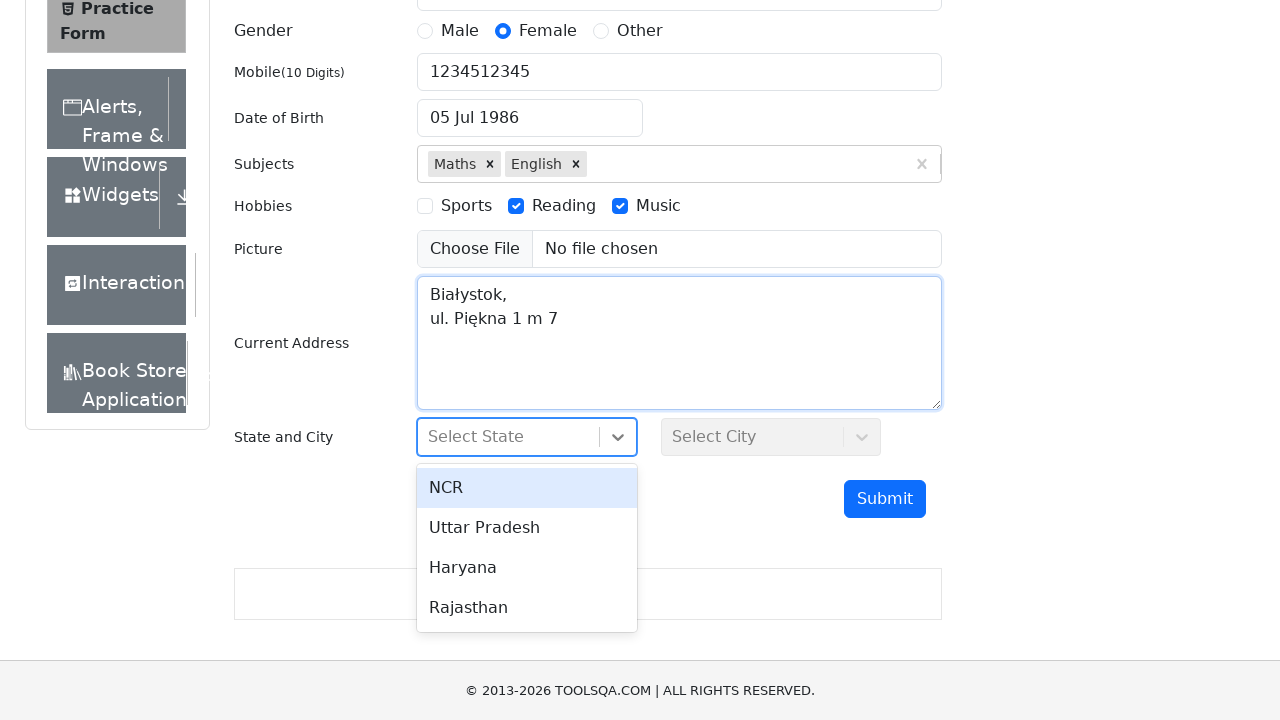

Selected 'Haryana' from state dropdown at (527, 568) on internal:text="Haryana"s
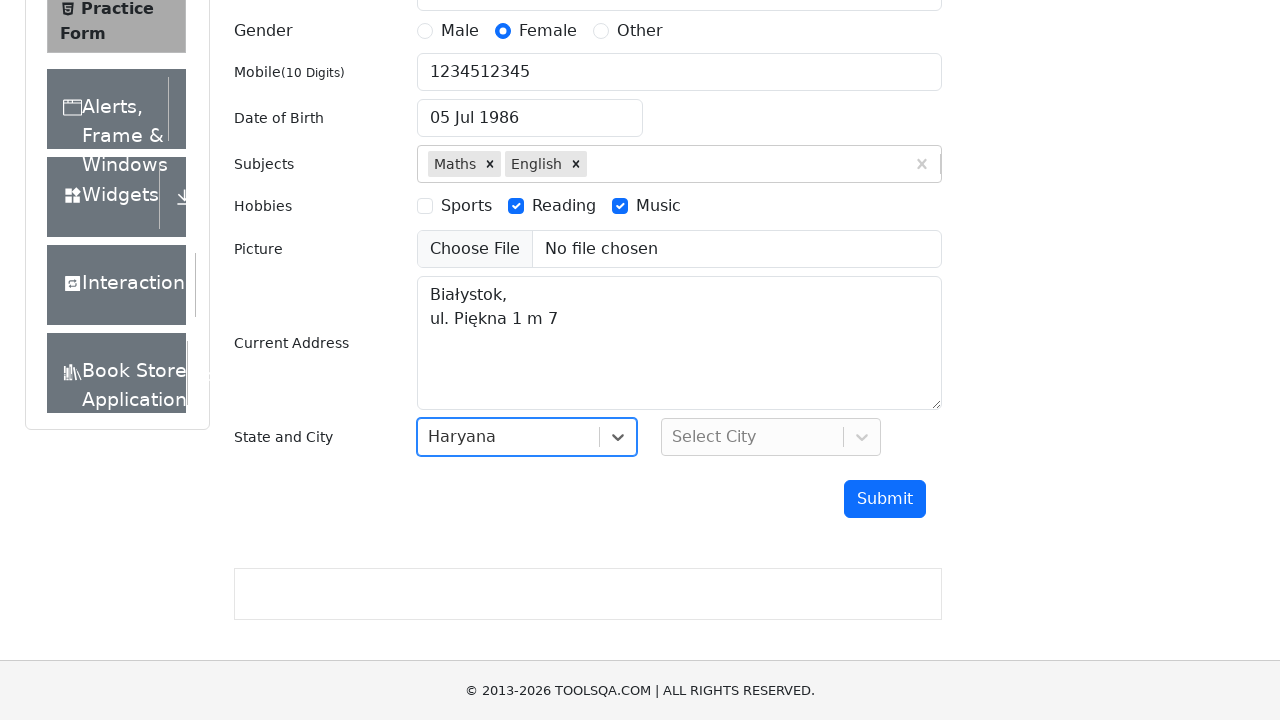

Clicked city dropdown at (771, 437) on #city
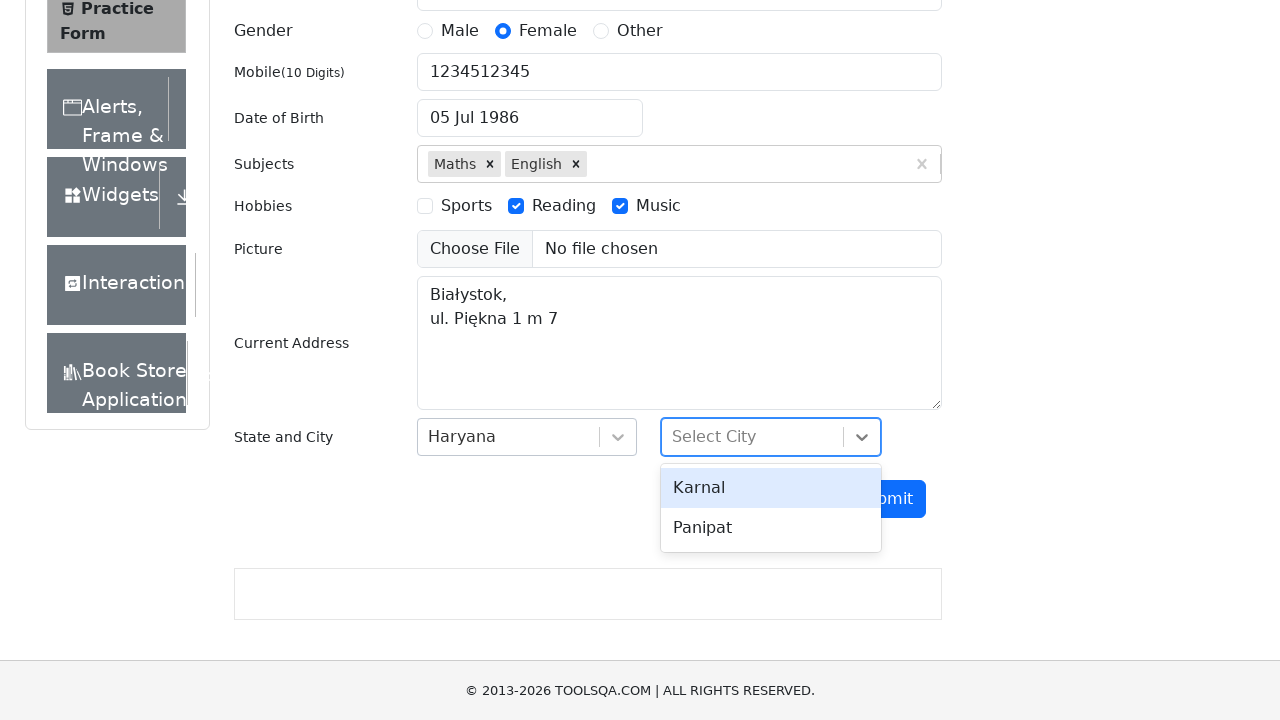

Selected 'Panipat' from city dropdown at (771, 528) on internal:text="Panipat"s
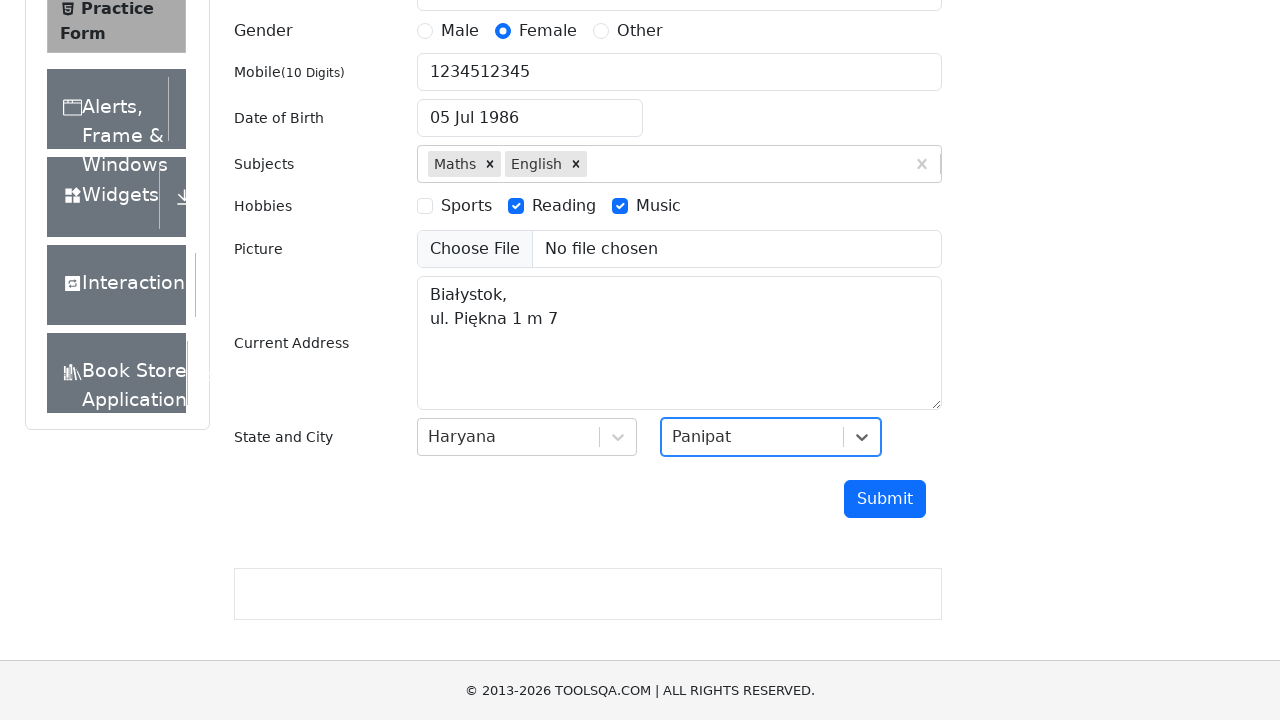

Clicked Submit button to submit the form at (885, 499) on internal:role=button[name="Submit"i]
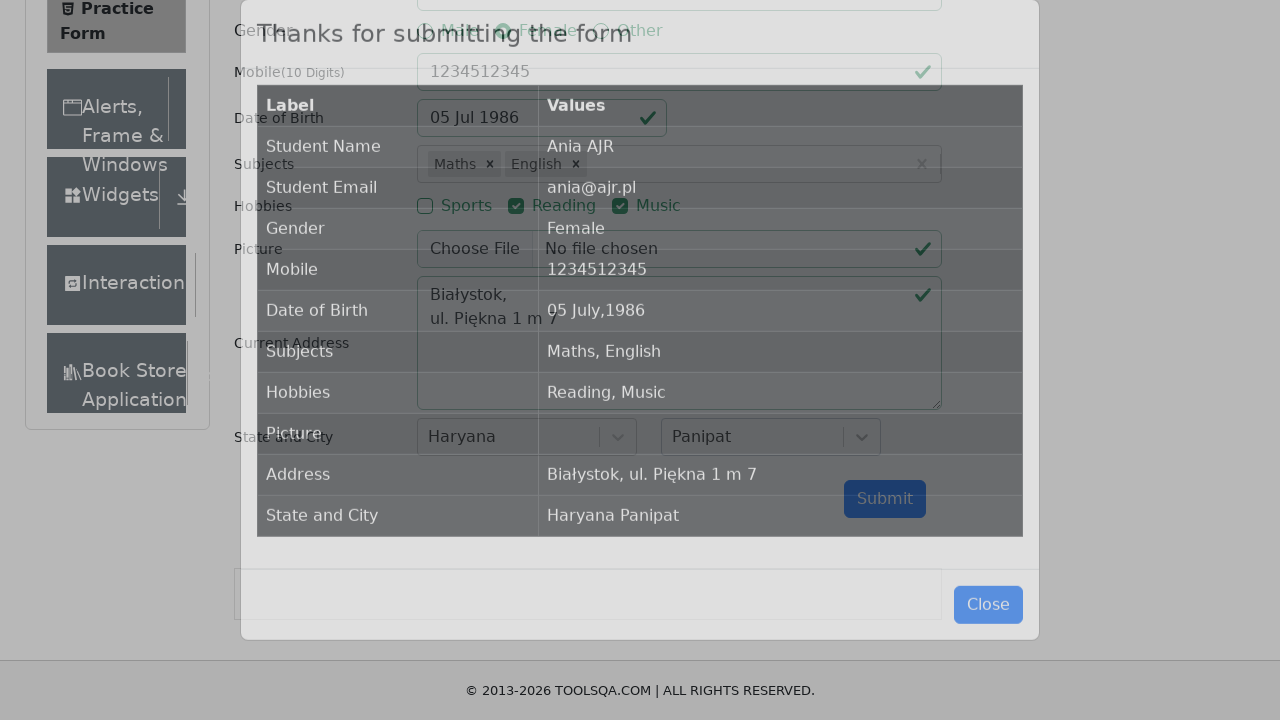

Success modal appeared with title element loaded, form submission verified
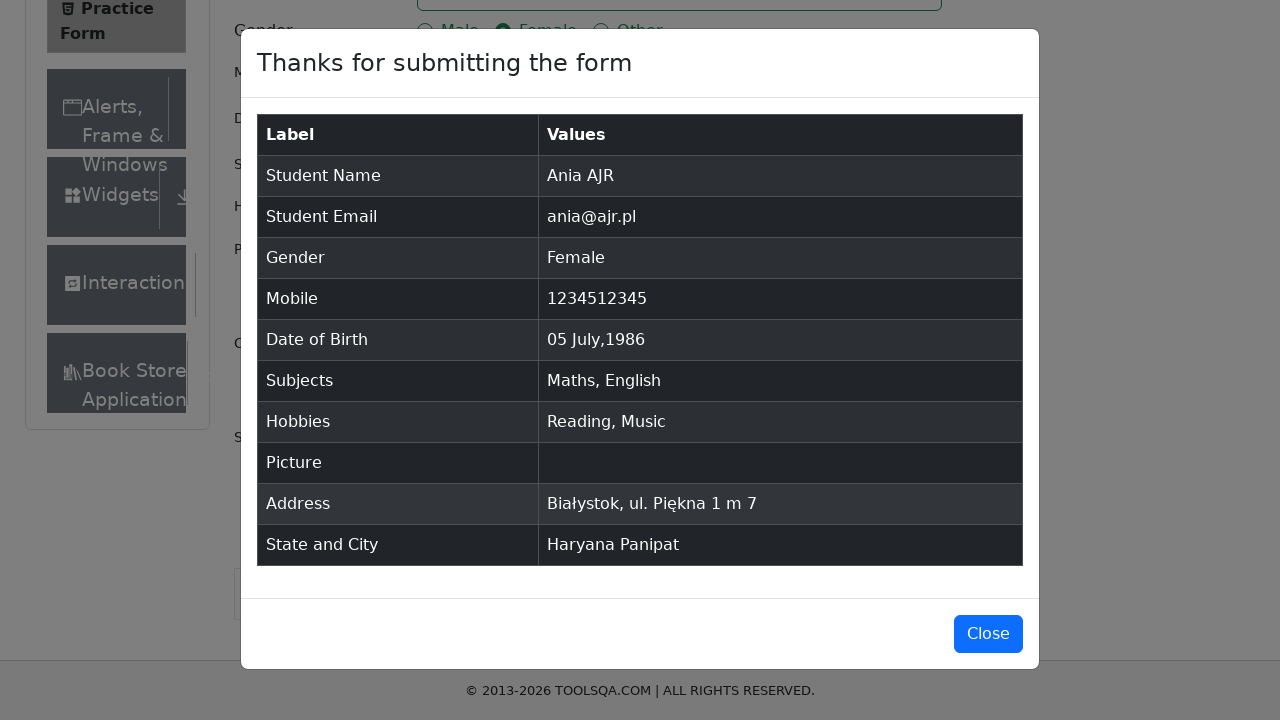

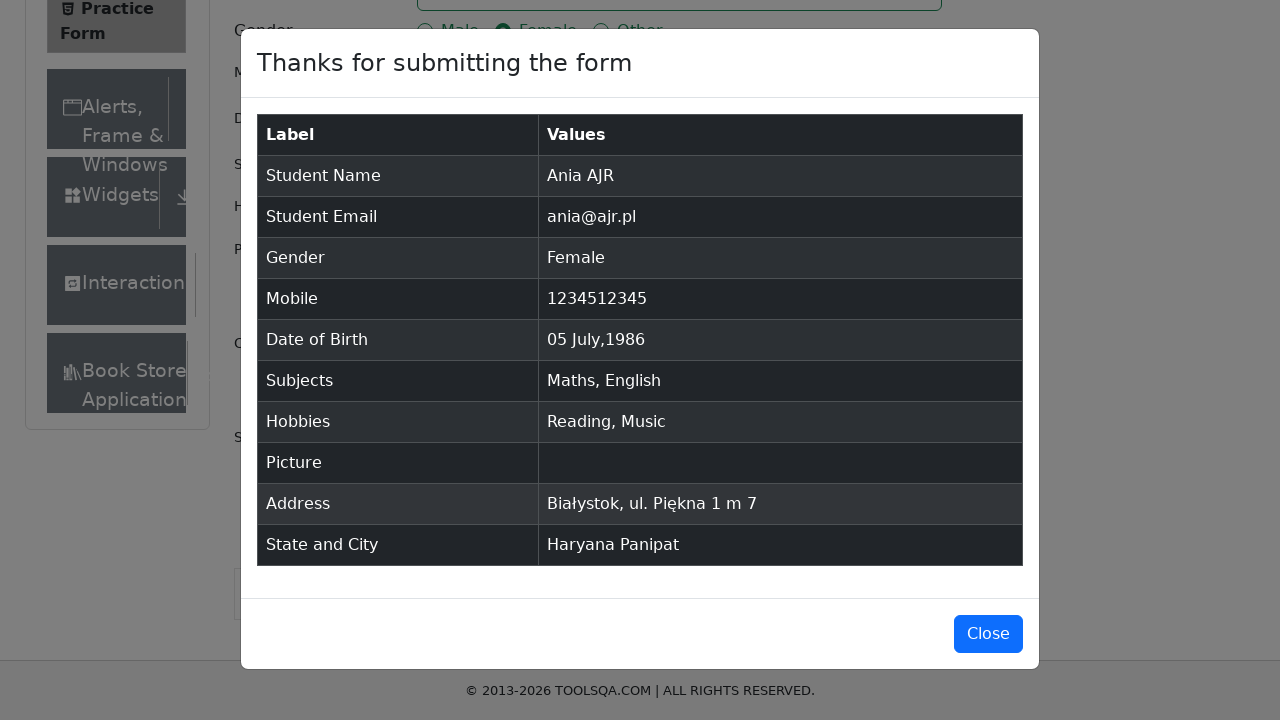